Tests form filling on MyContactForm samples page by entering username and password fields using XPath selectors

Starting URL: https://www.mycontactform.com/samples.php

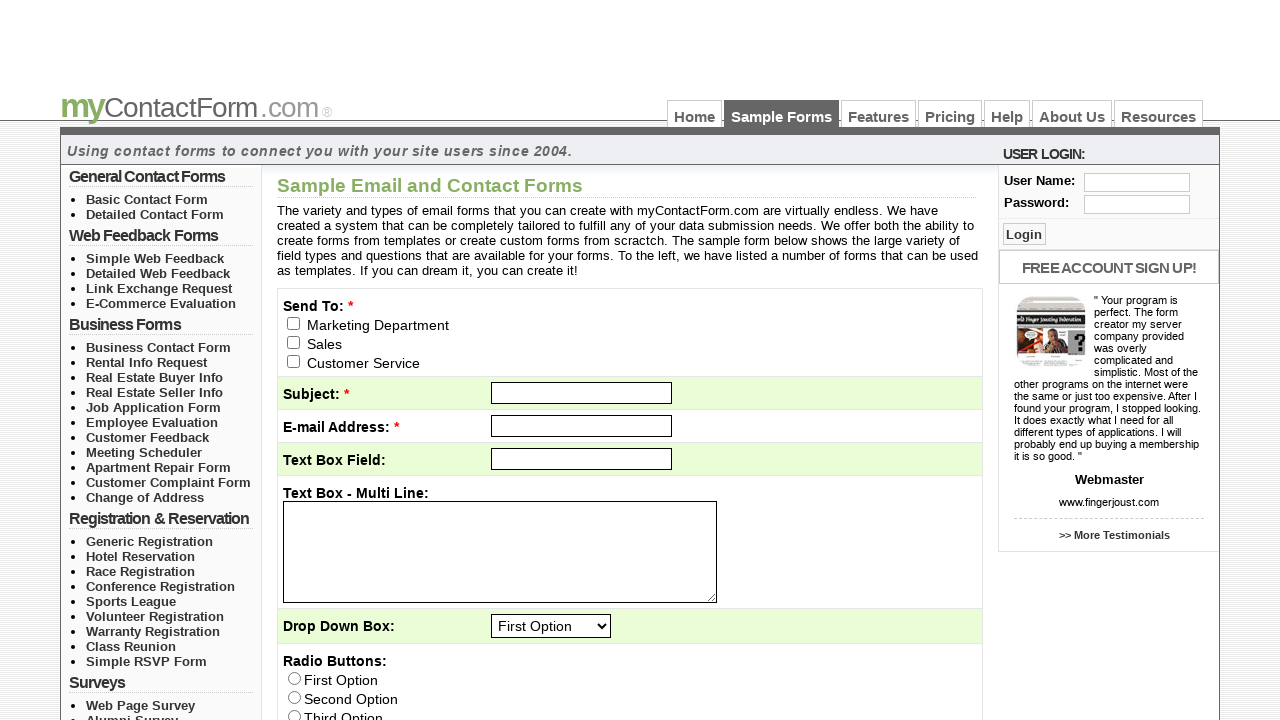

Navigated to MyContactForm samples page
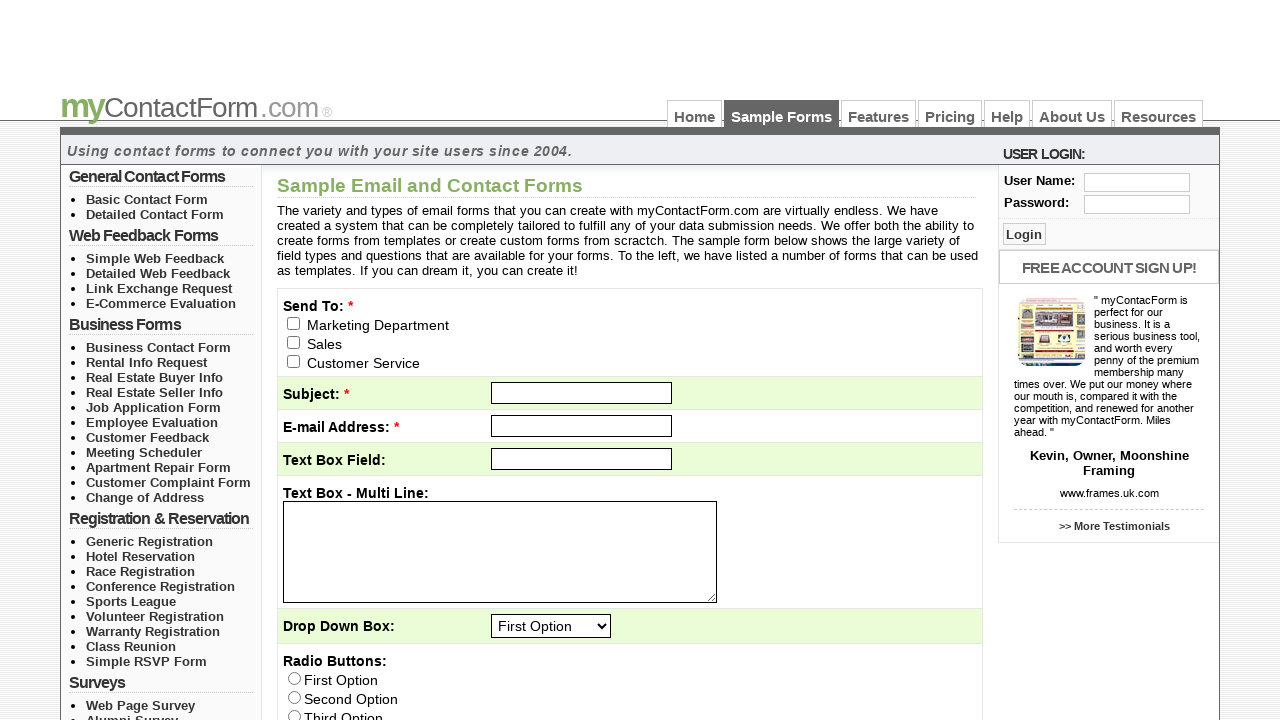

Filled username field with 'manikandan' using XPath selector on //label[text()='User Name:']/following-sibling::input
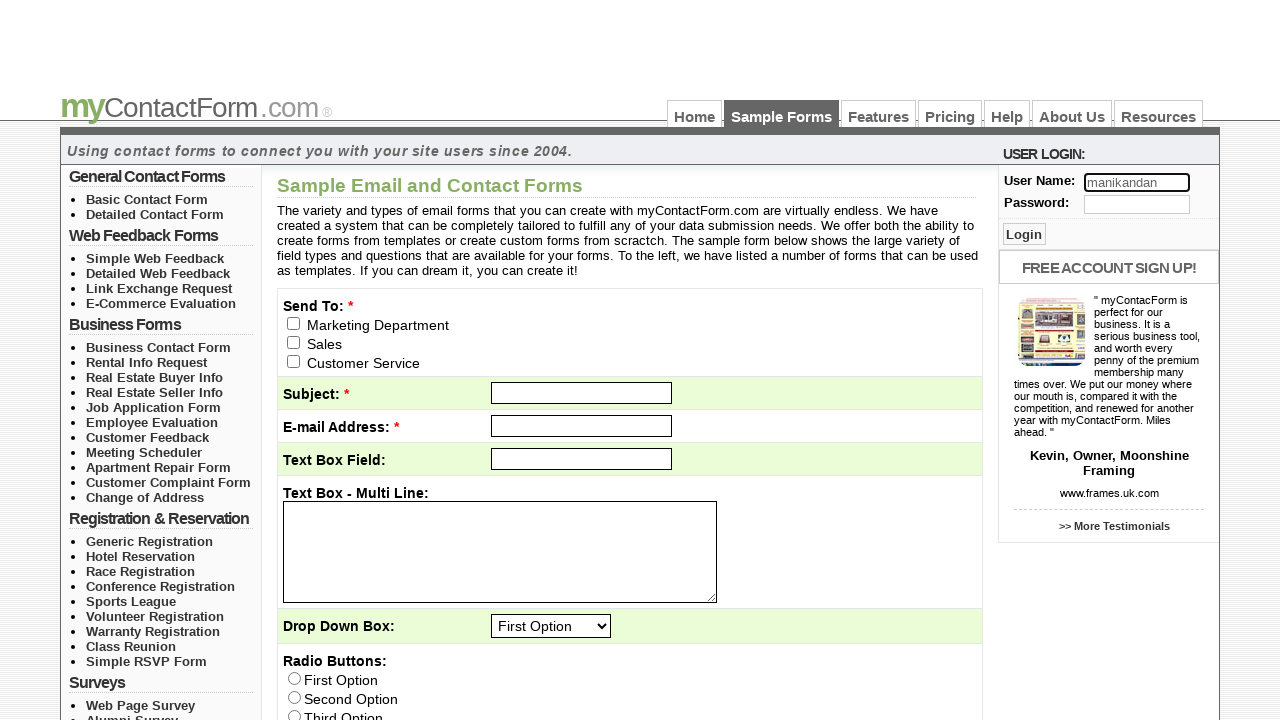

Filled password field with 'mypassword' using XPath selector on //label[text()='Password:']/following-sibling::input
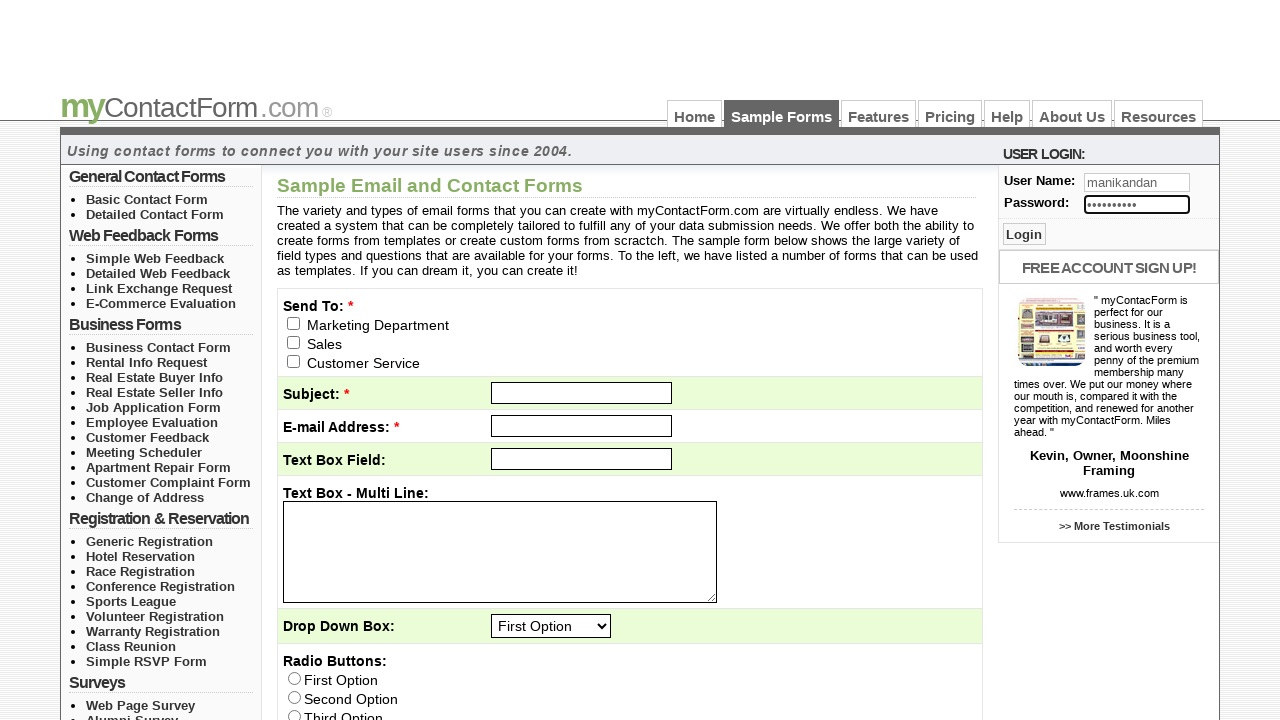

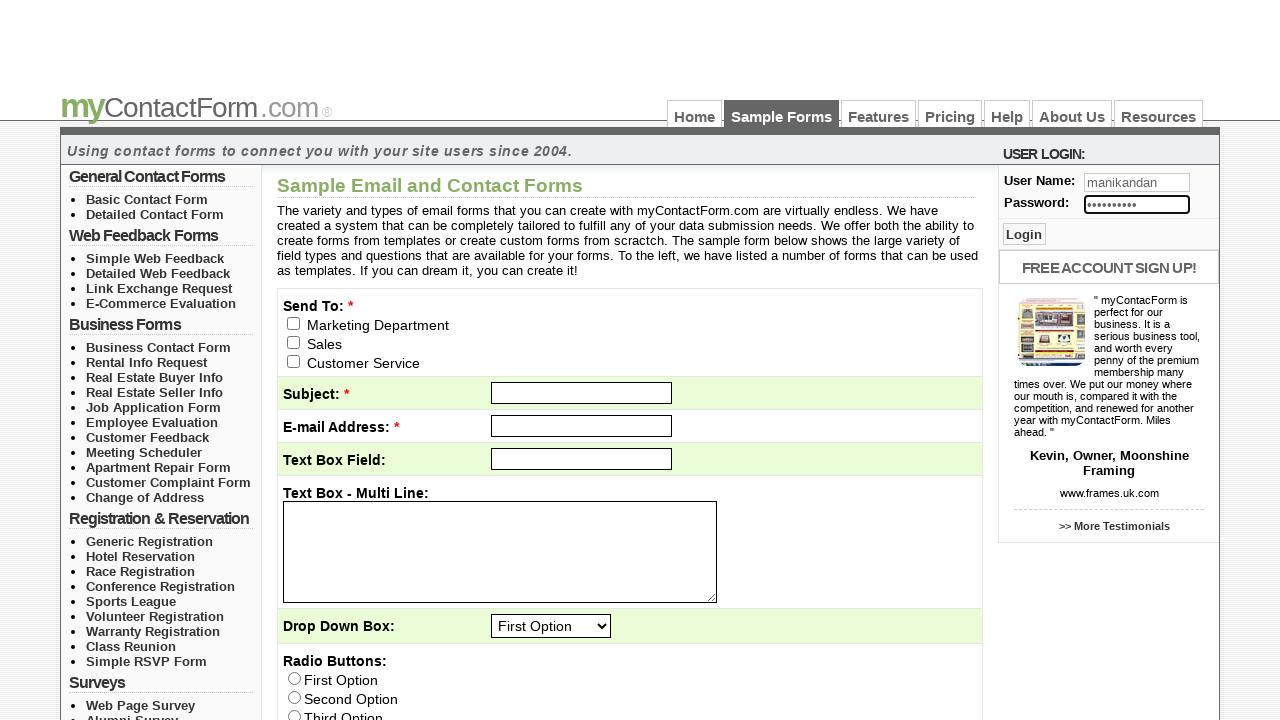